Tests jQuery tooltip functionality by hovering over an age input field and verifying the tooltip text appears correctly.

Starting URL: https://automationfc.github.io/jquery-tooltip/

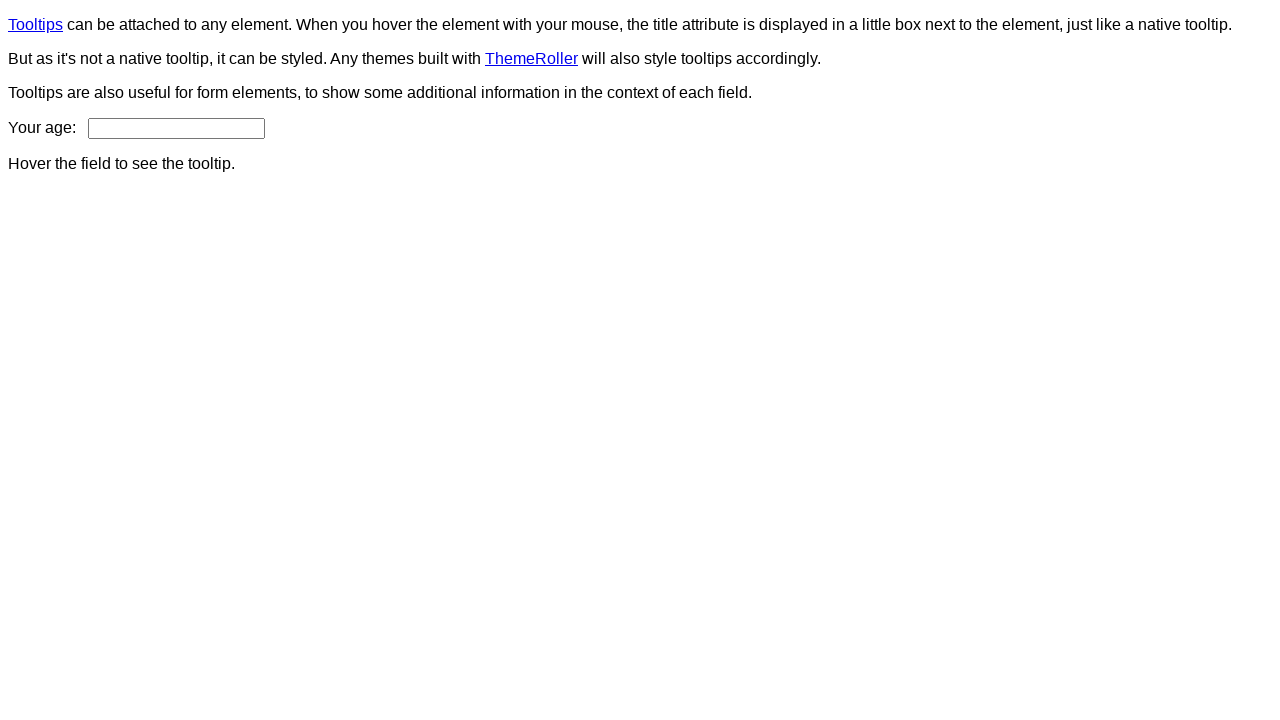

Navigated to jQuery tooltip test page
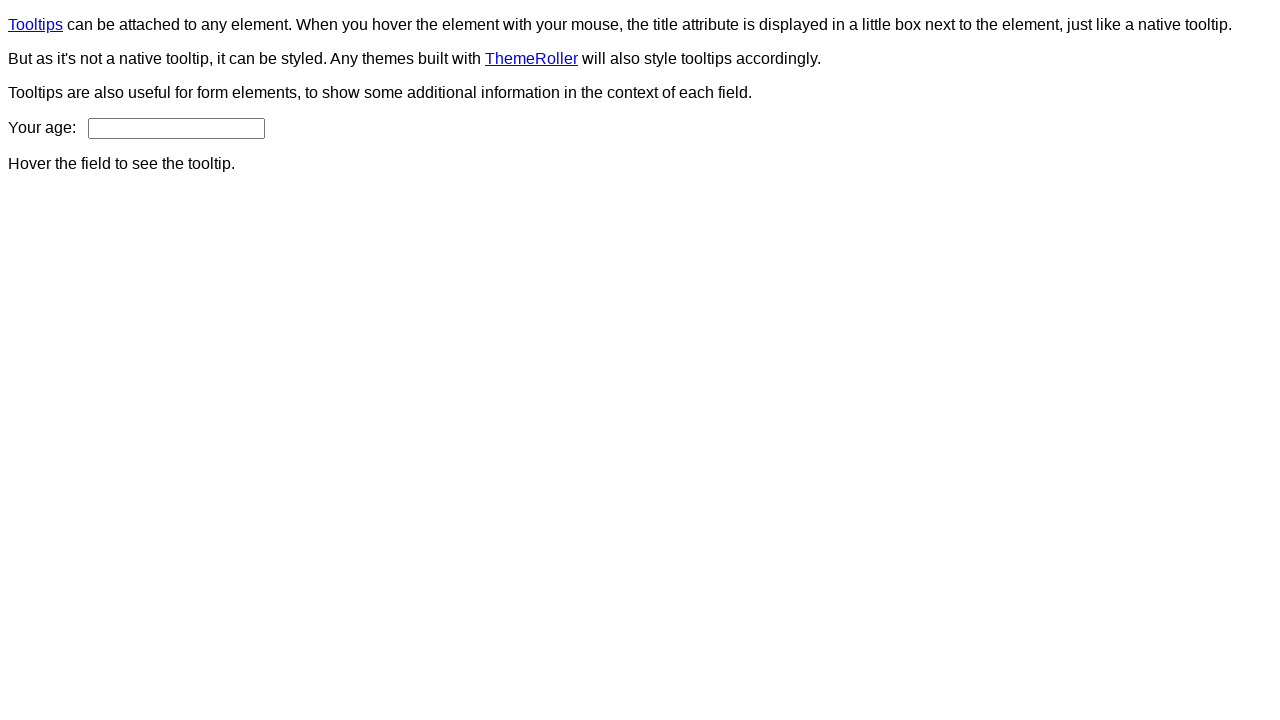

Hovered over age input field to trigger tooltip at (176, 128) on input#age
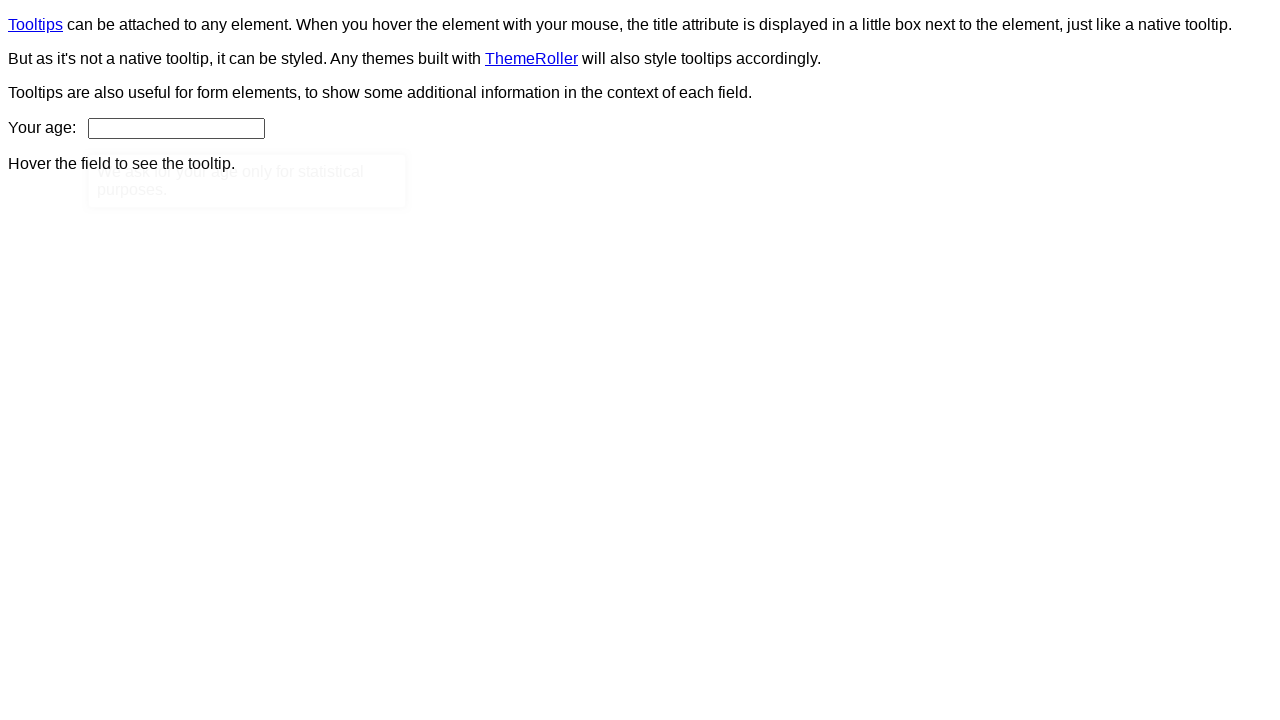

Tooltip element appeared
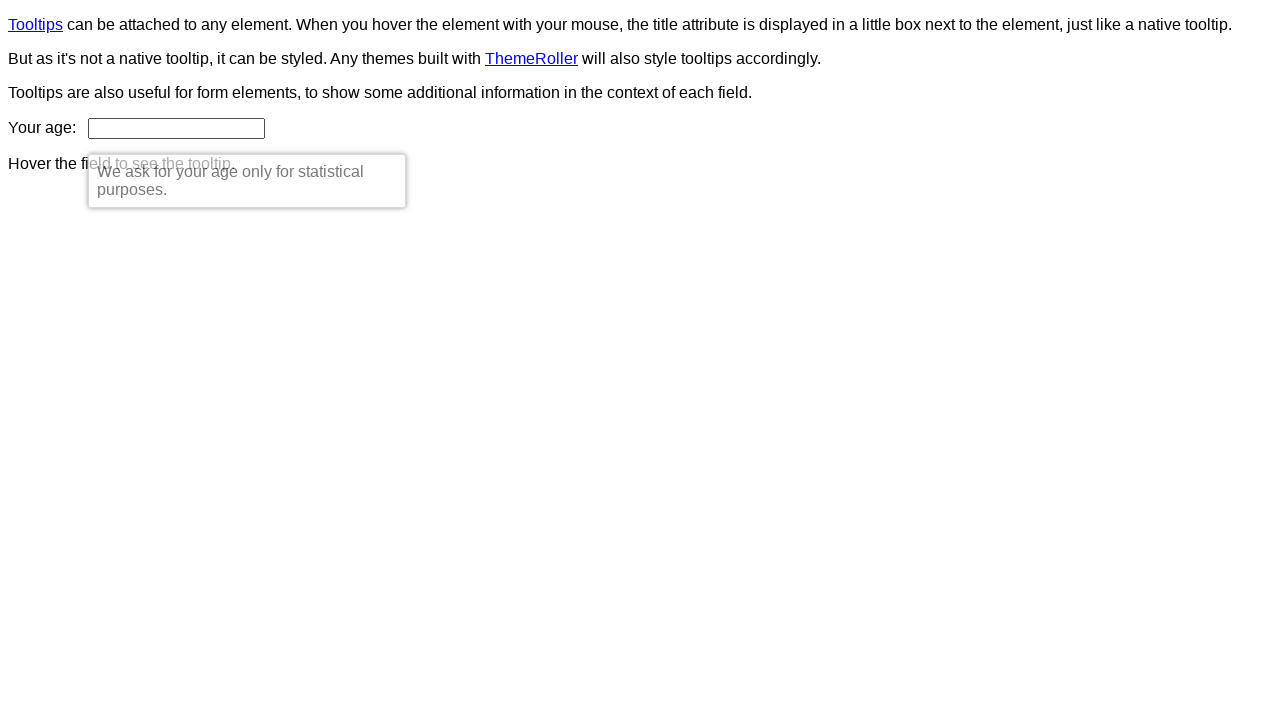

Retrieved tooltip text content
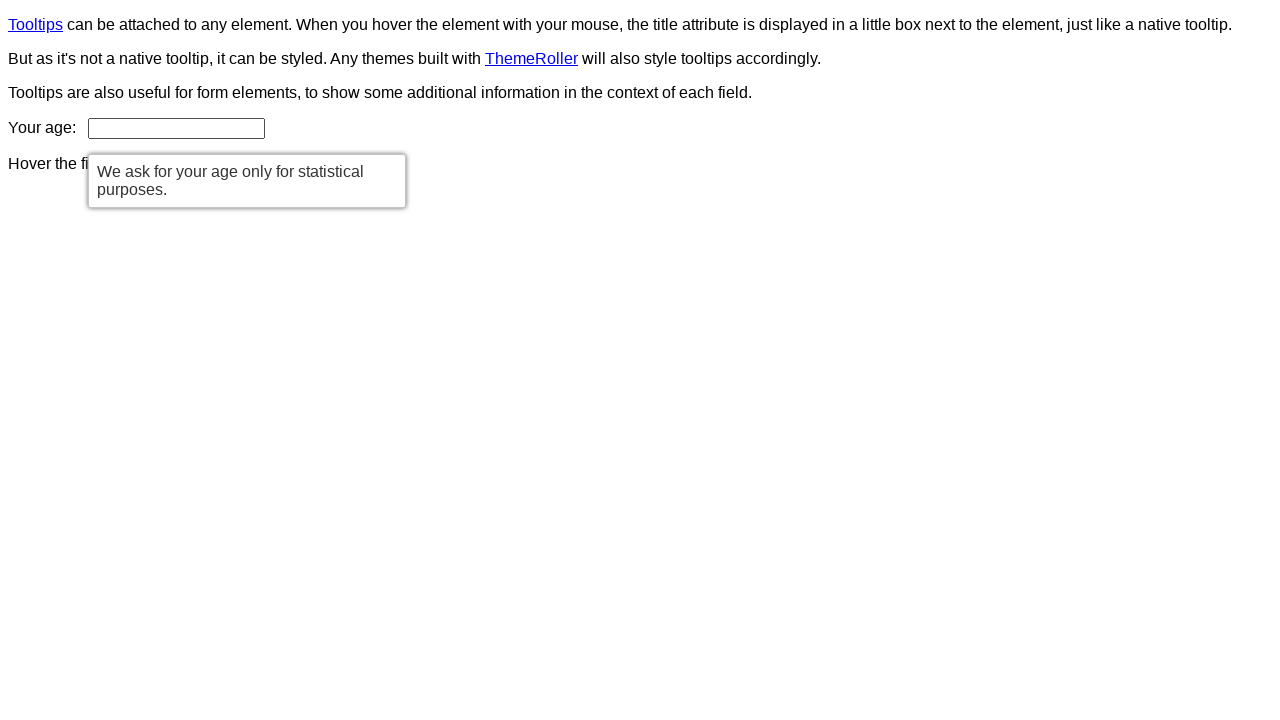

Verified tooltip text matches expected message
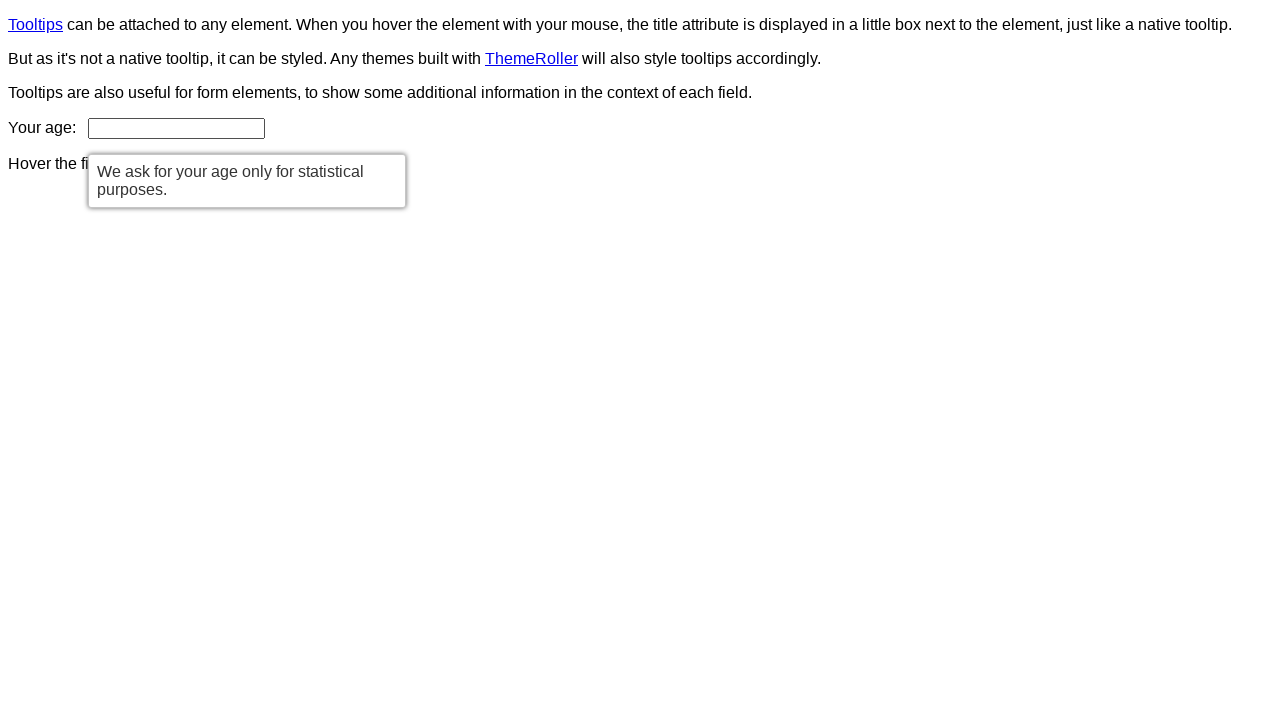

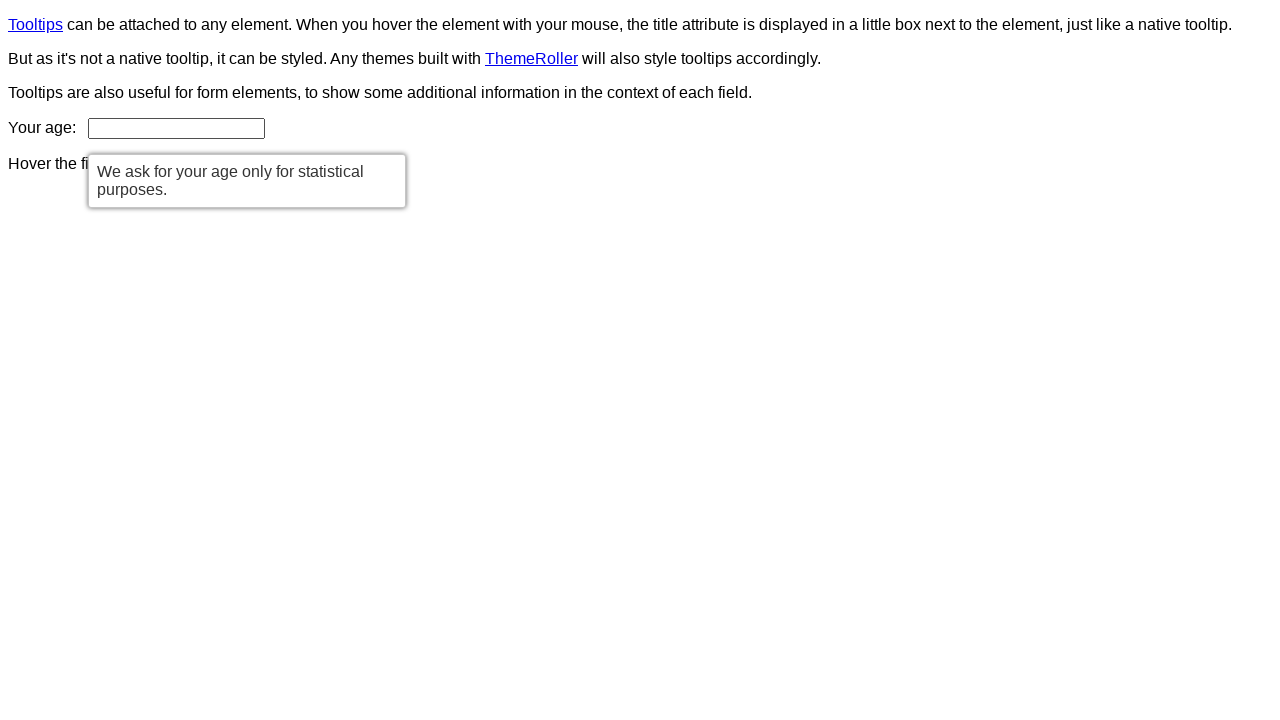